Tests dynamic controls by clicking Remove button to make checkbox disappear, verifying "It's gone!" message, then clicking Add button and verifying "It's back" message appears

Starting URL: https://the-internet.herokuapp.com/dynamic_controls

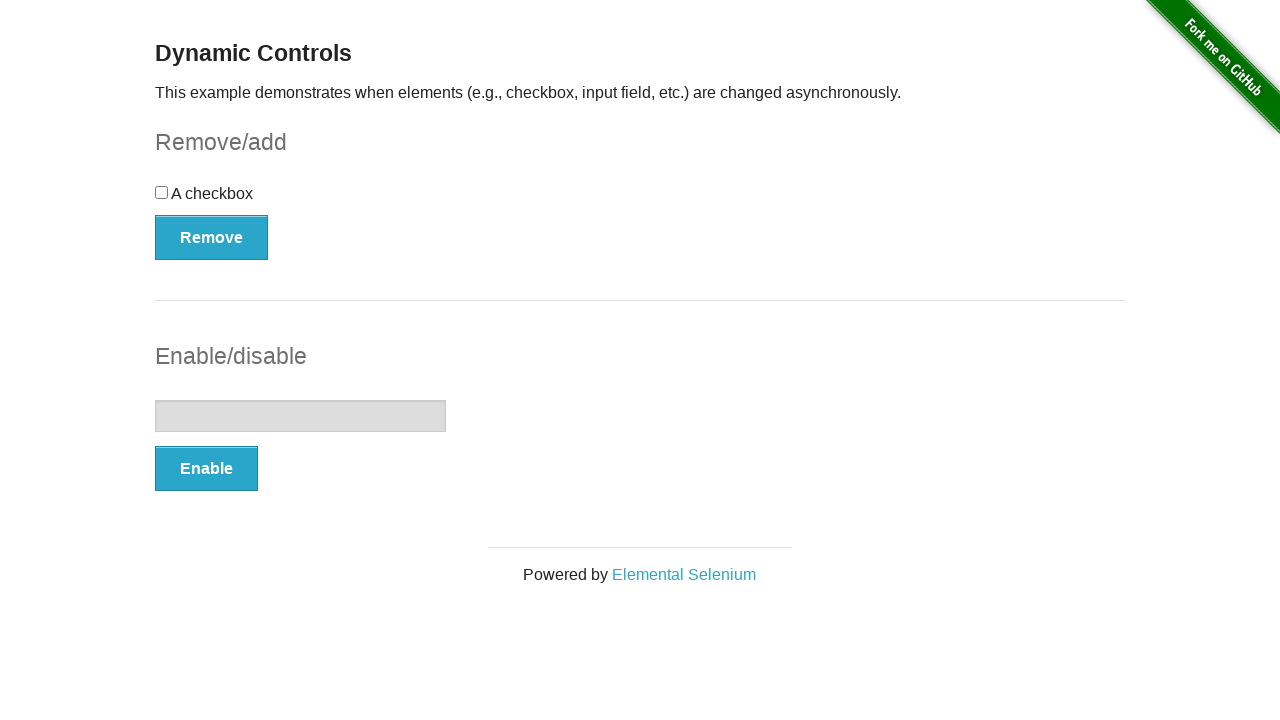

Clicked Remove button to make checkbox disappear at (212, 237) on button:has-text('Remove')
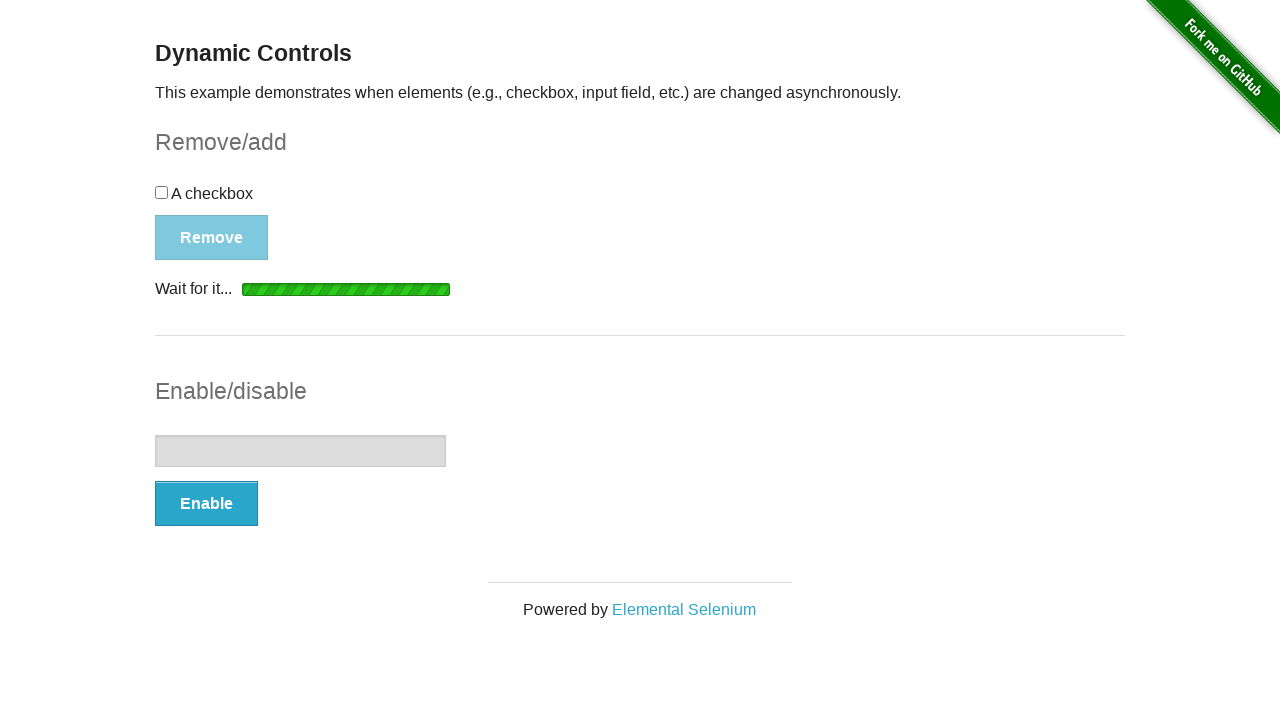

Verified "It's gone!" message appeared after removing checkbox
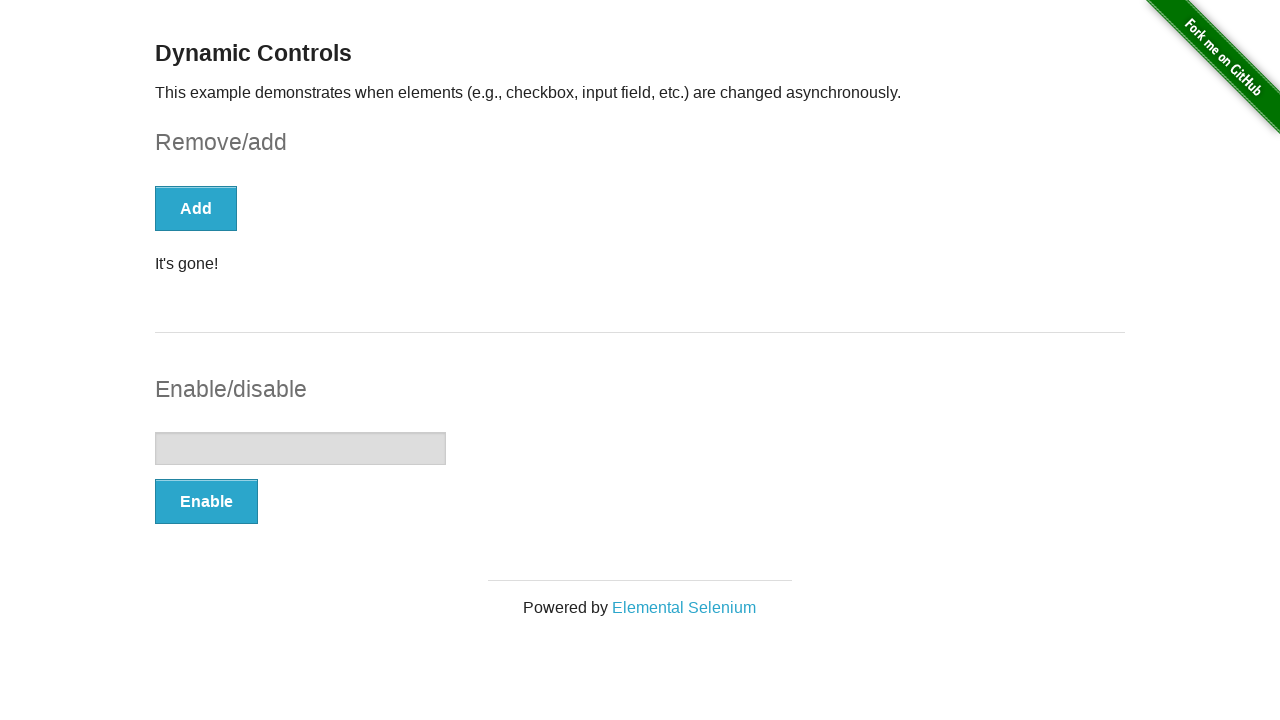

Clicked Add button to bring back the checkbox at (196, 208) on button:has-text('Add')
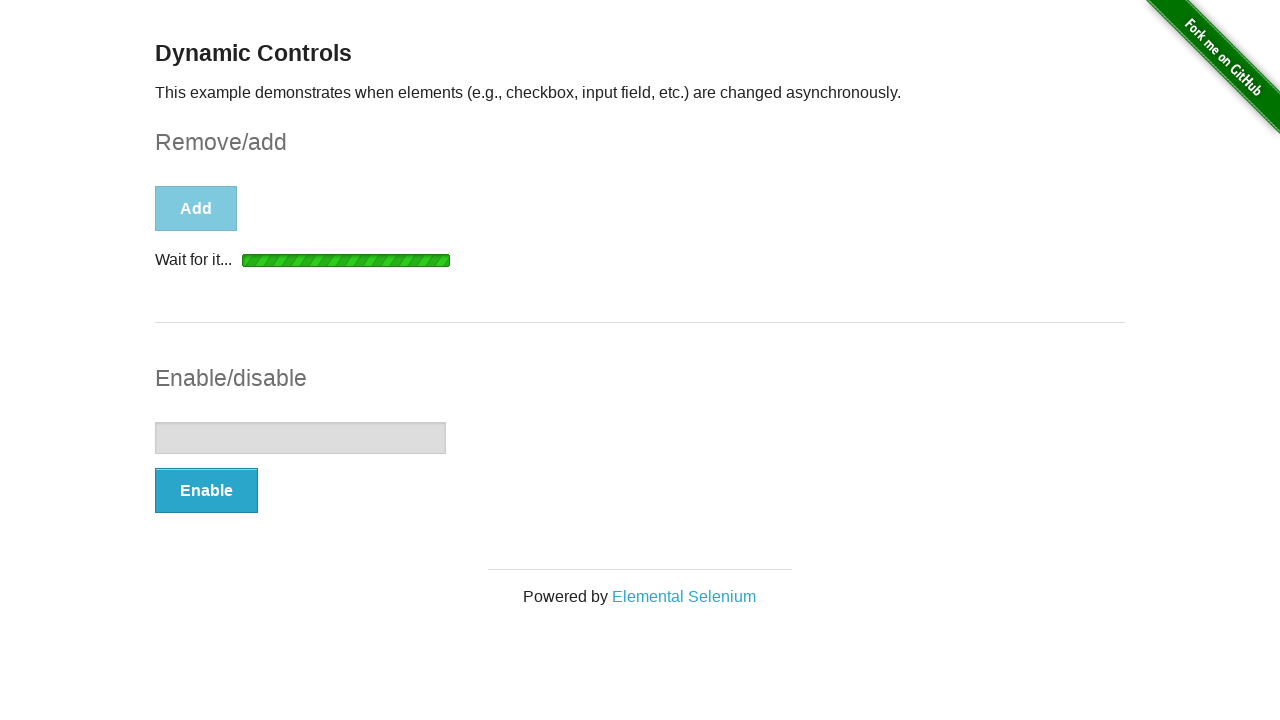

Verified "It's back" message appeared after adding checkbox
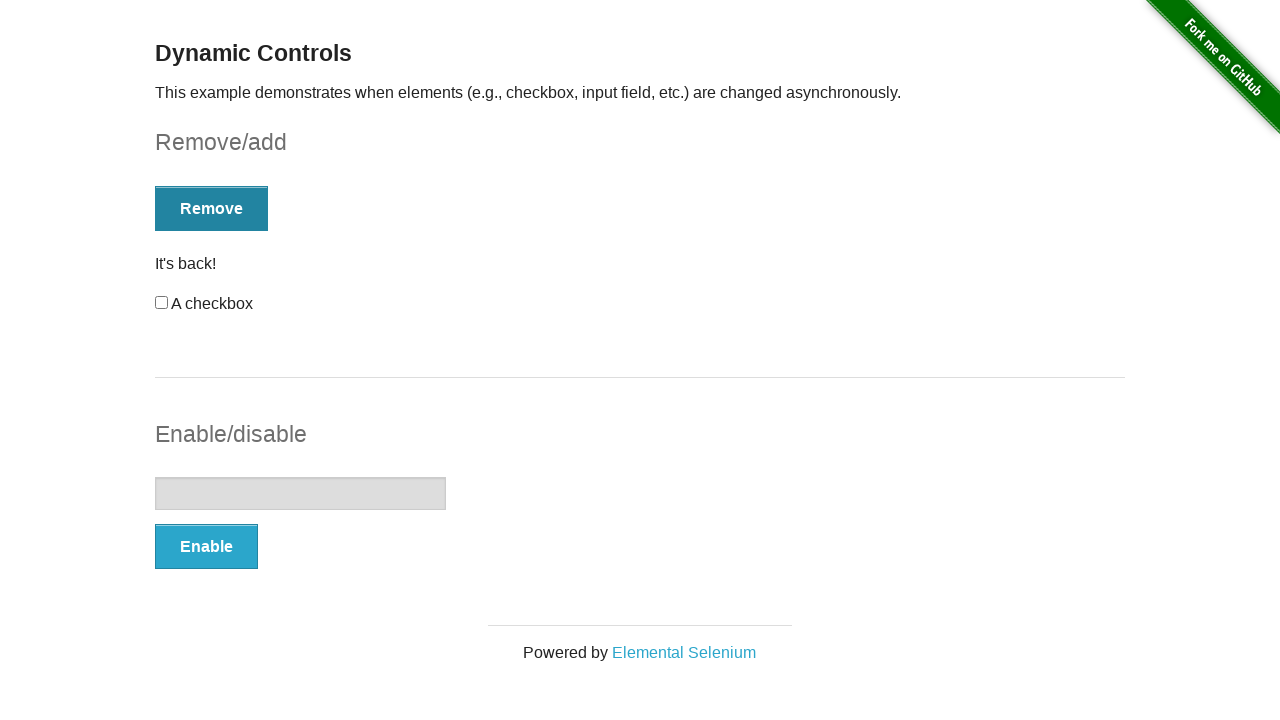

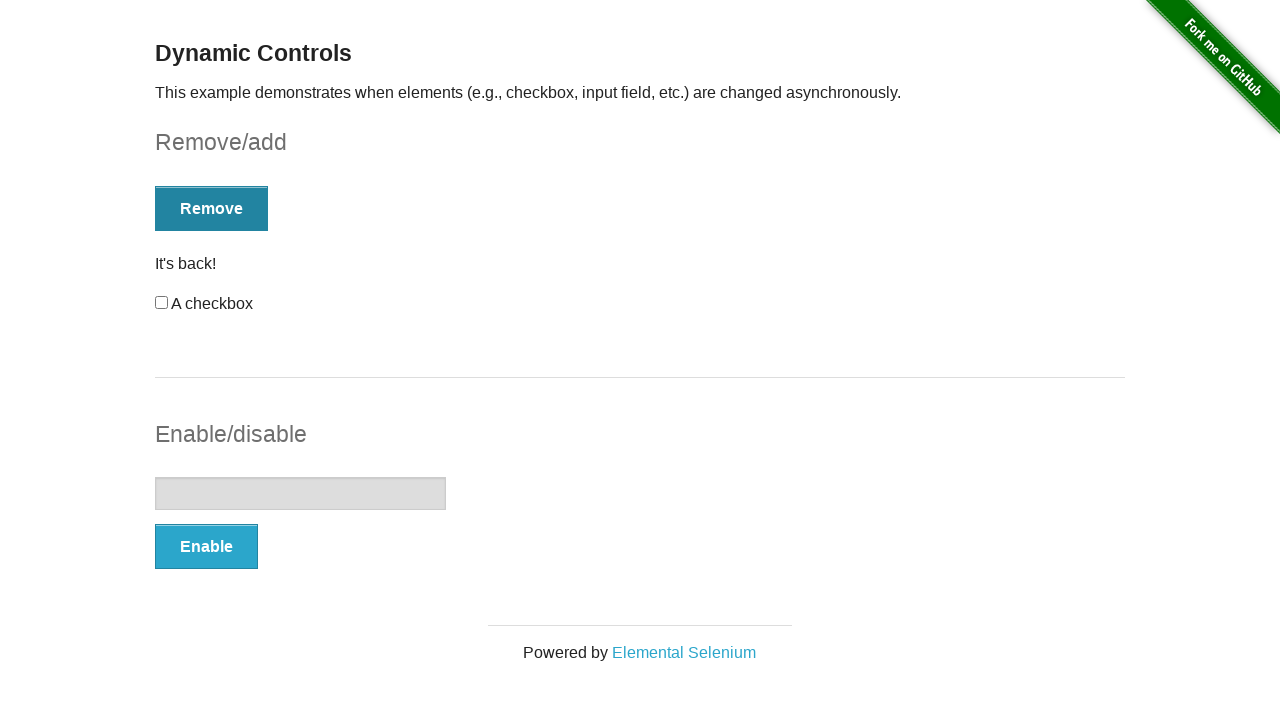